Tests multi-select dropdown functionality by selecting and deselecting various options using different methods (visible text, index, and value)

Starting URL: https://v1.training-support.net/selenium/selects

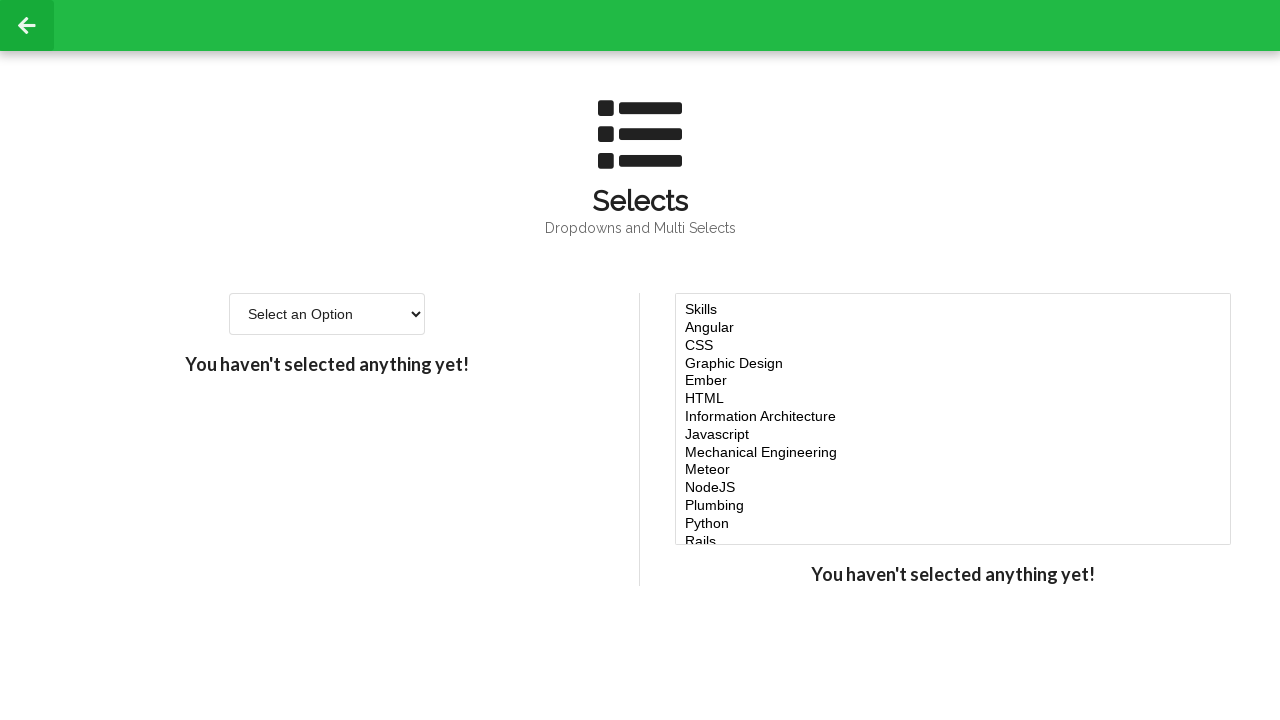

Located multi-select dropdown element
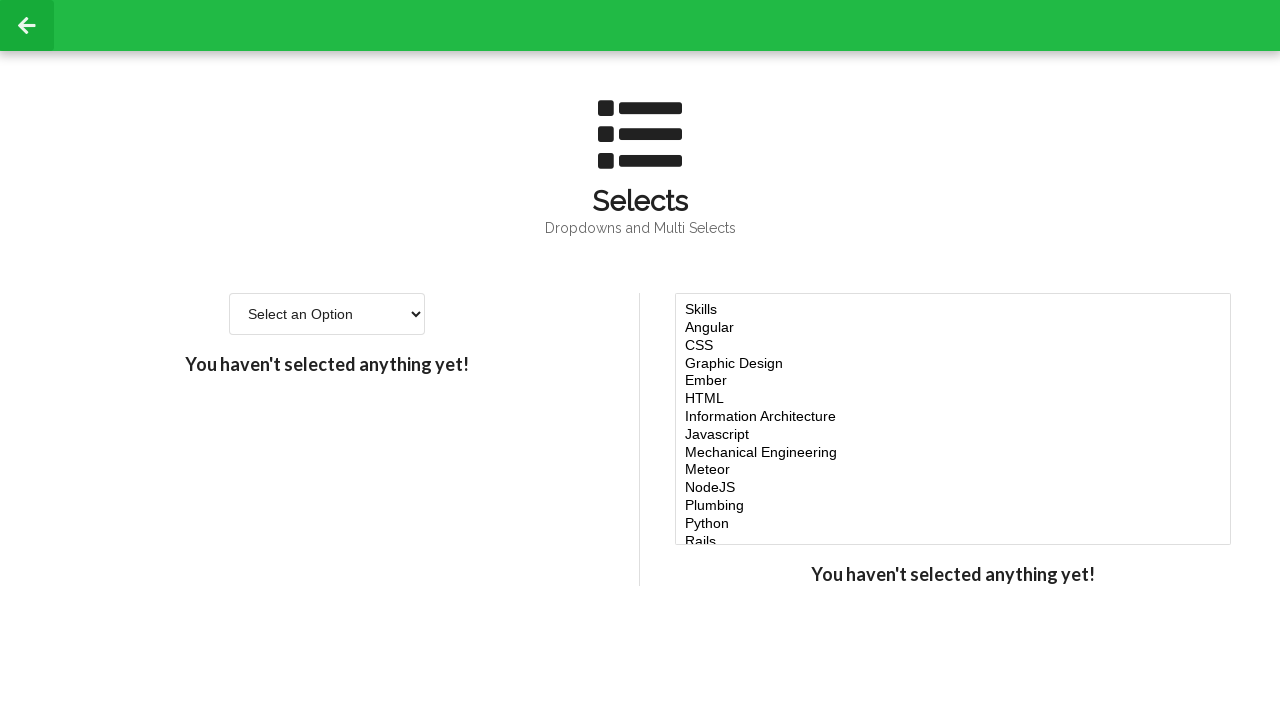

Selected 'Javascript' option using visible text on #multi-select
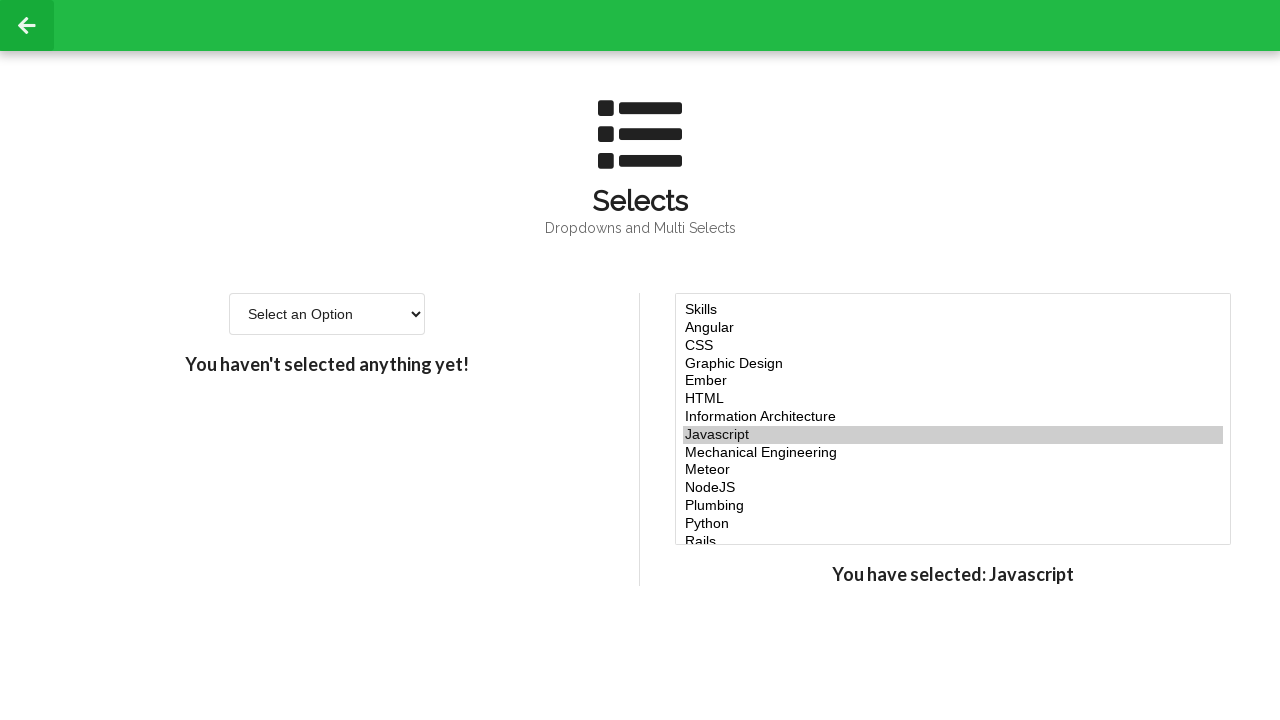

Retrieved all option elements from multi-select
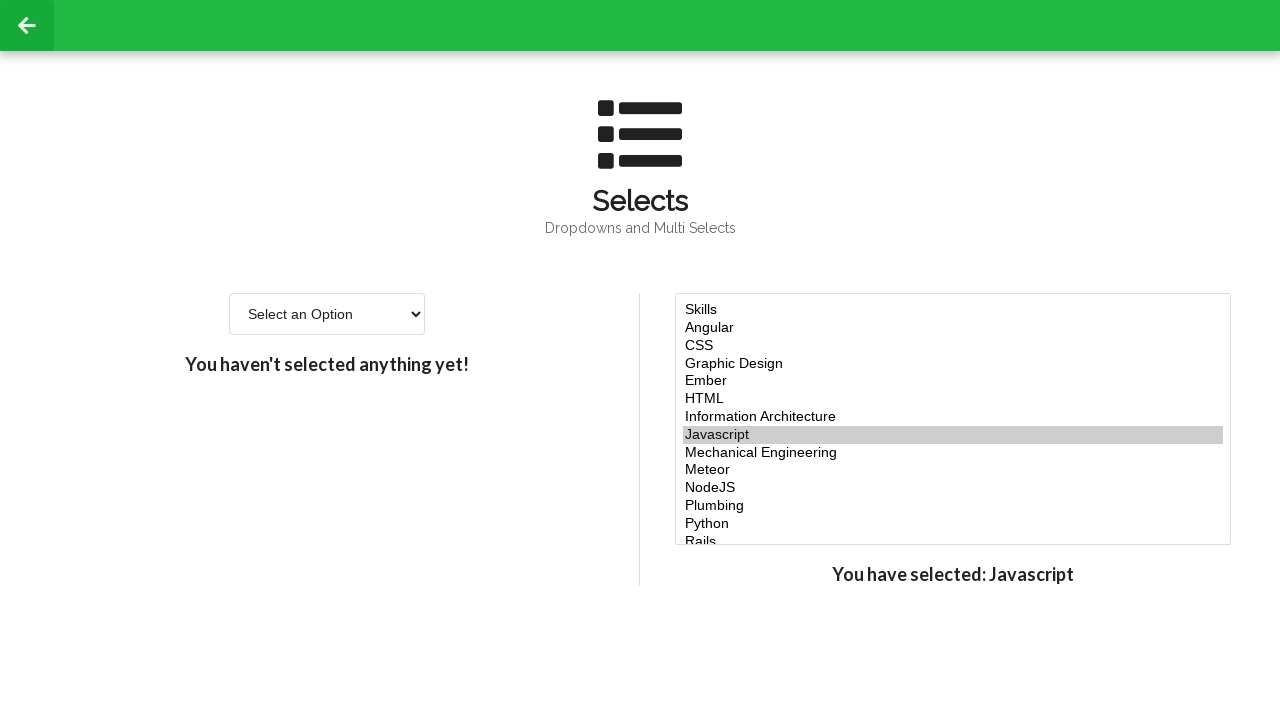

Selected 4th option (index 3) by index on #multi-select
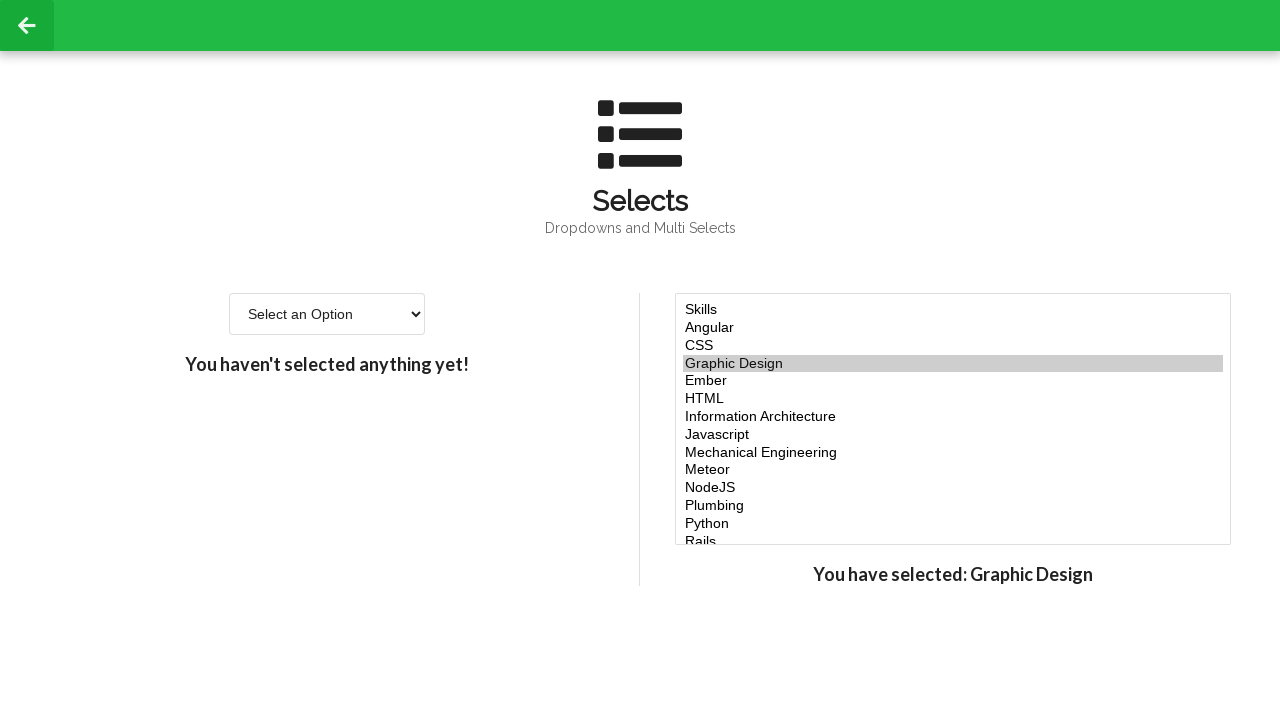

Retrieved currently selected option values
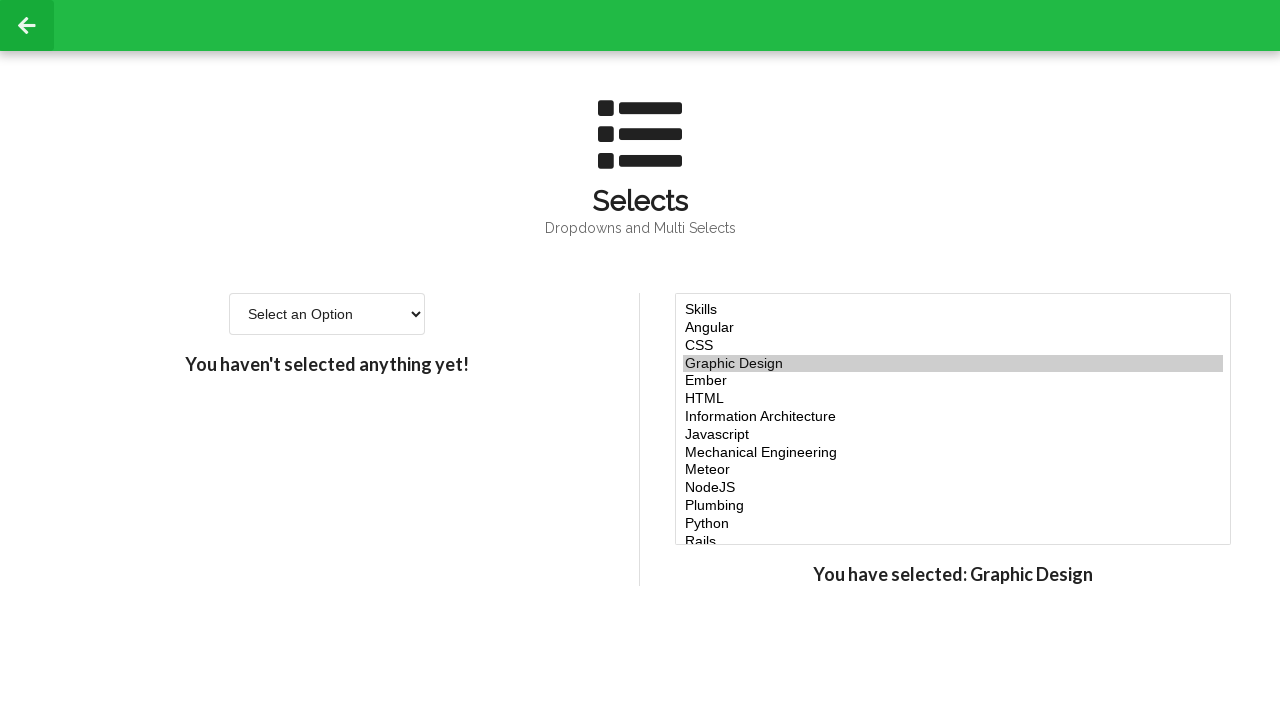

Retrieved value of 5th option element
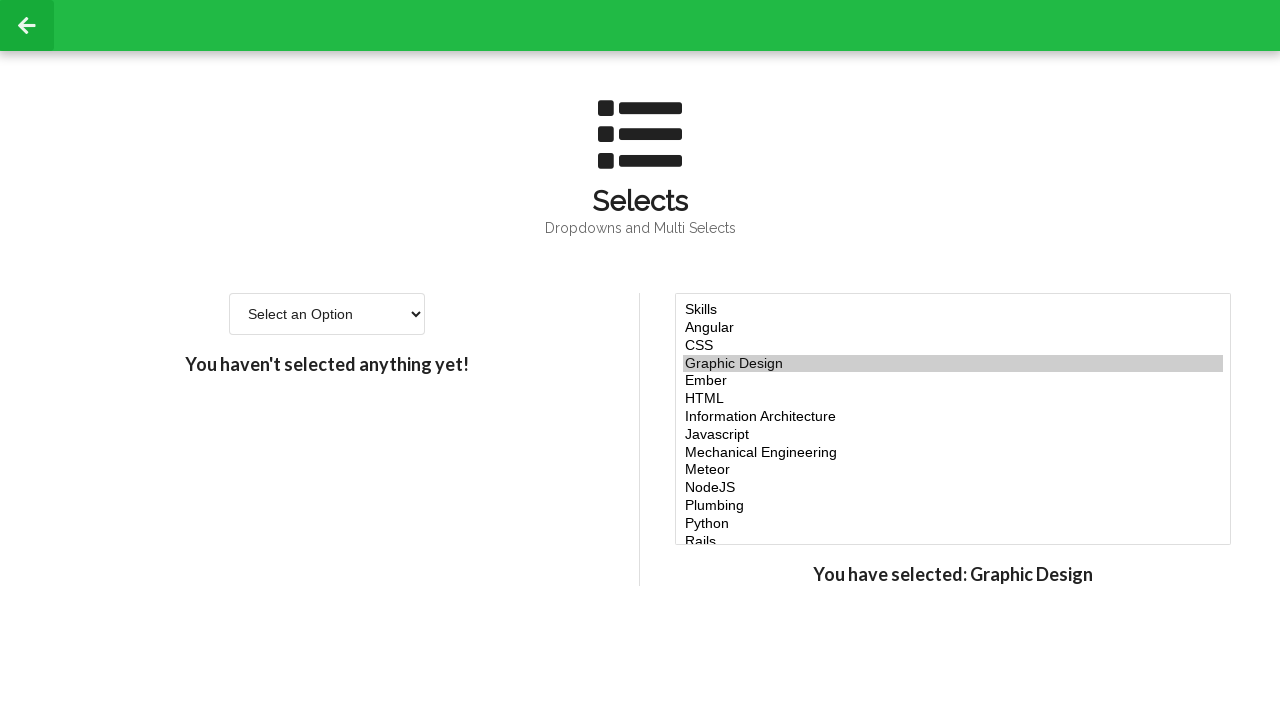

Added 5th option value to current selections
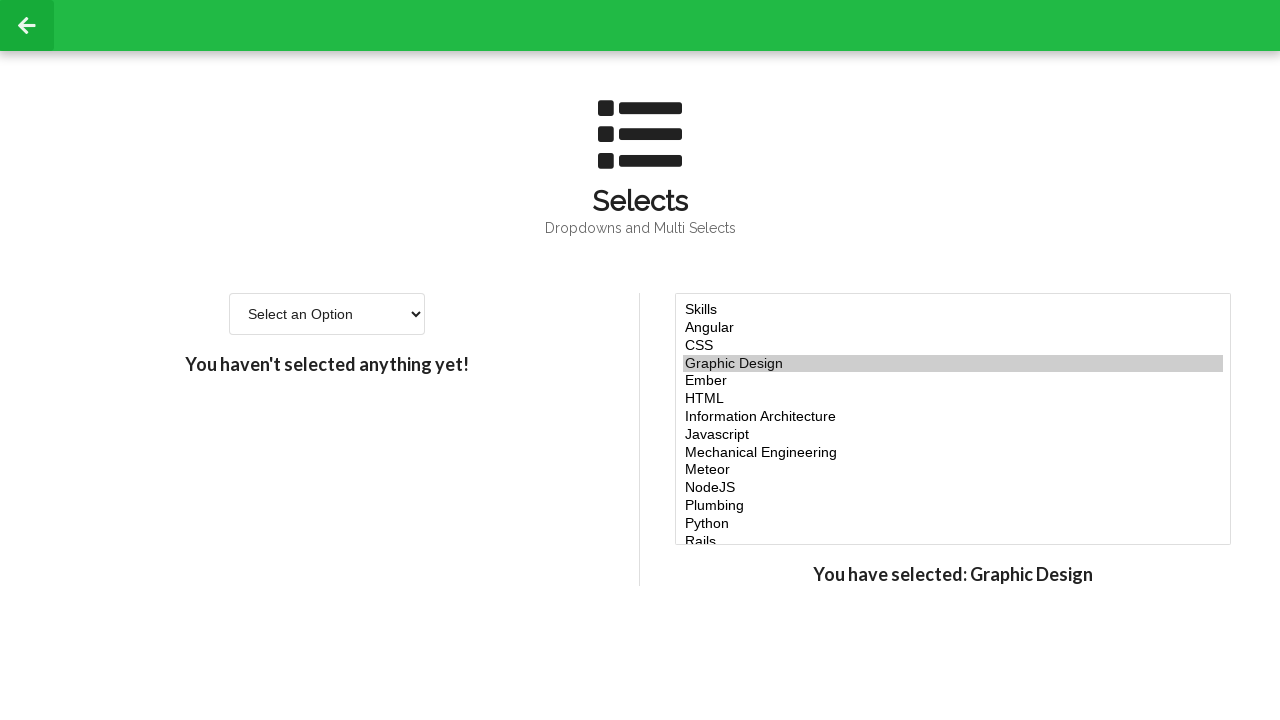

Updated multi-select with appended 5th option on #multi-select
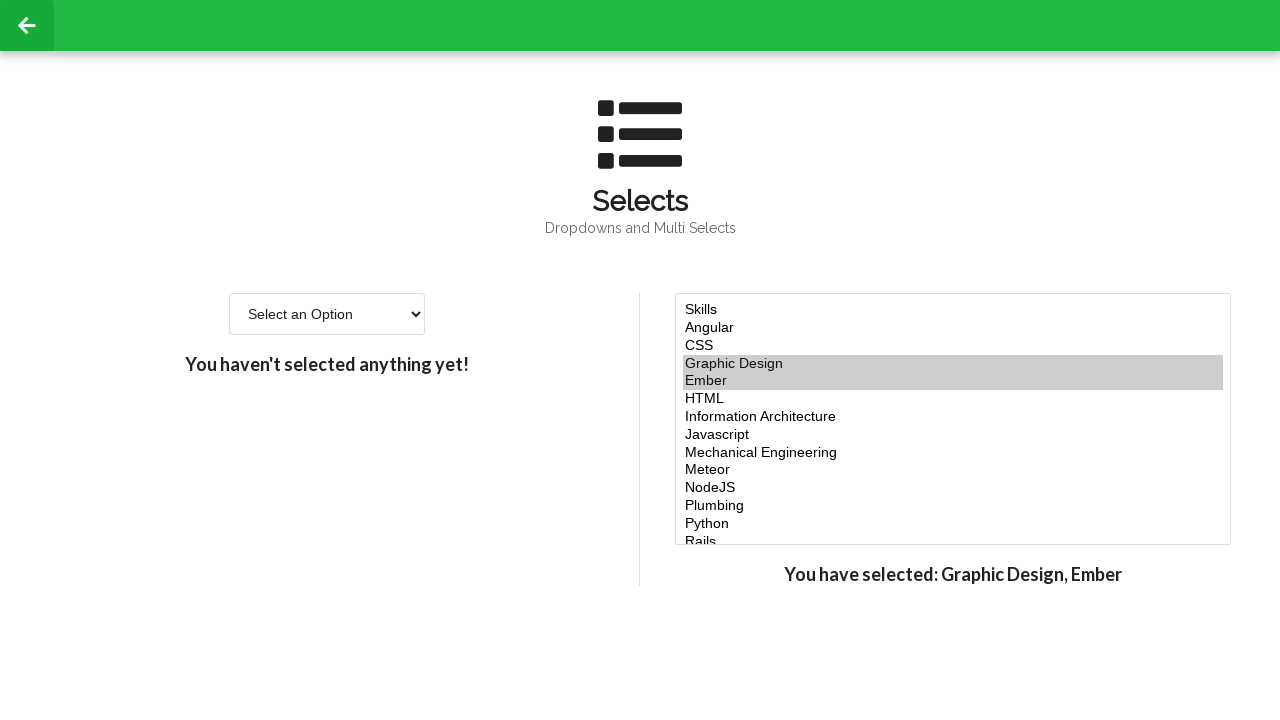

Retrieved value of 6th option element
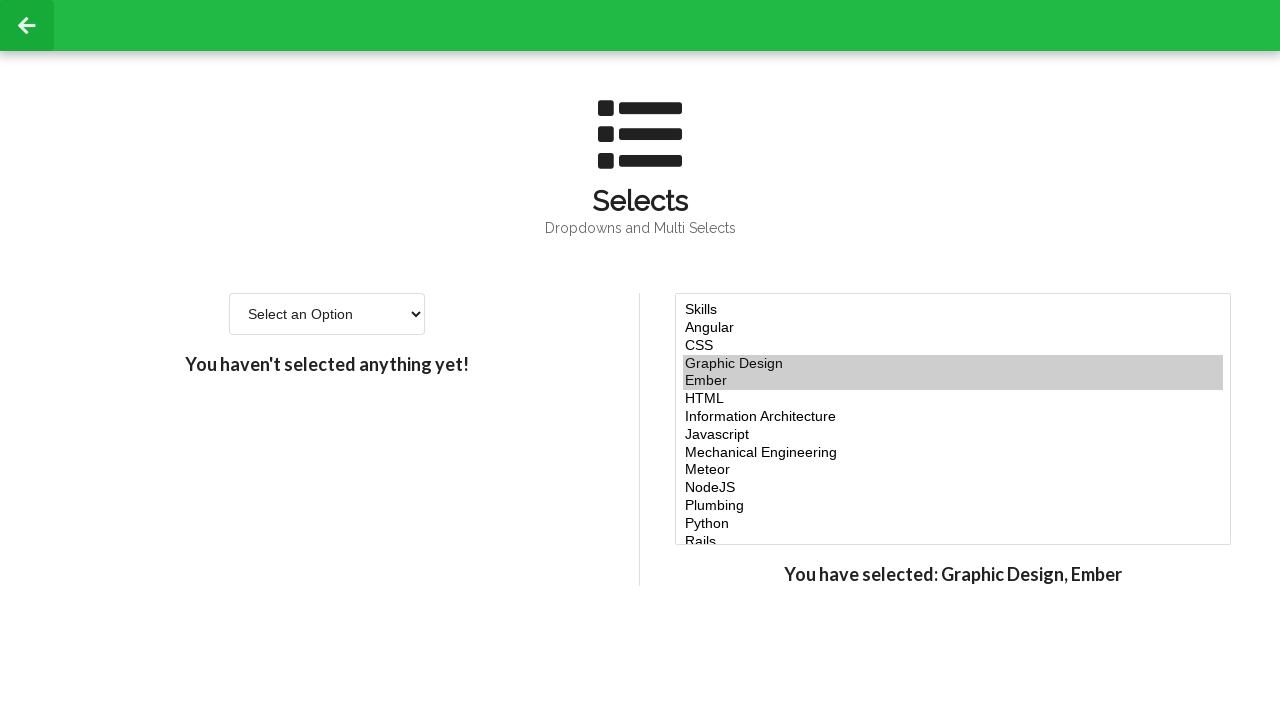

Added 6th option value to current selections
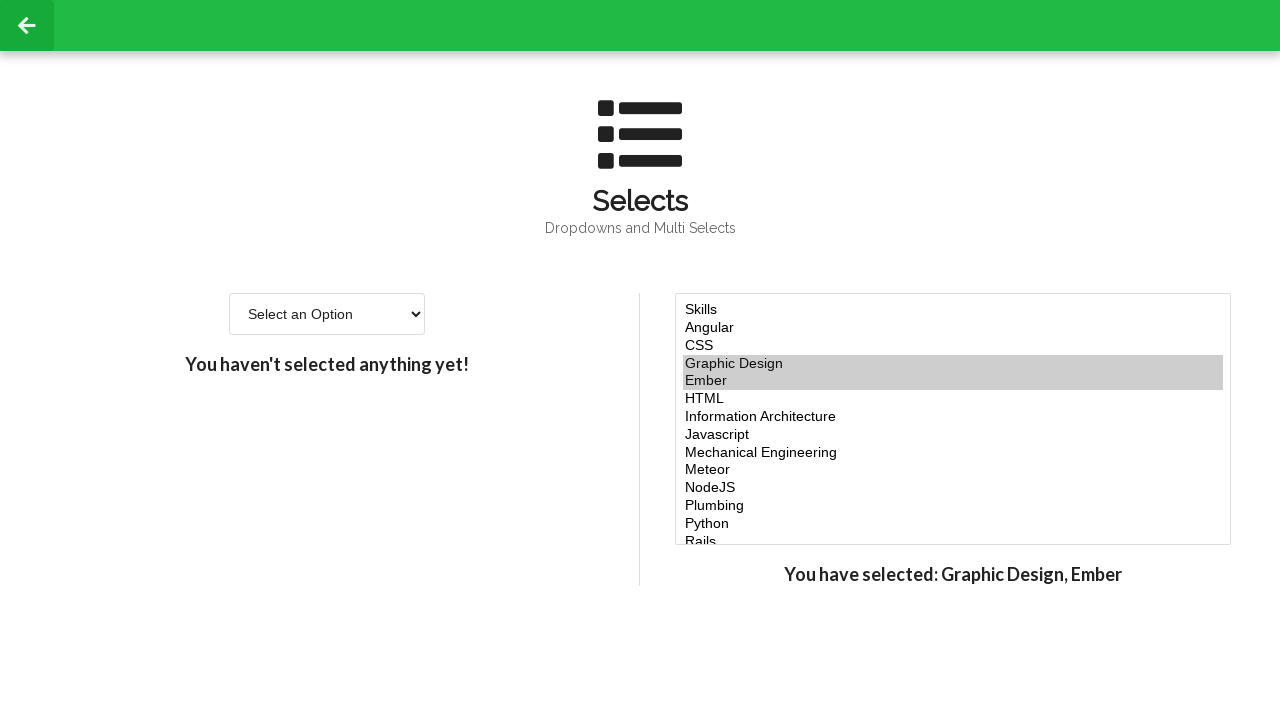

Updated multi-select with appended 6th option on #multi-select
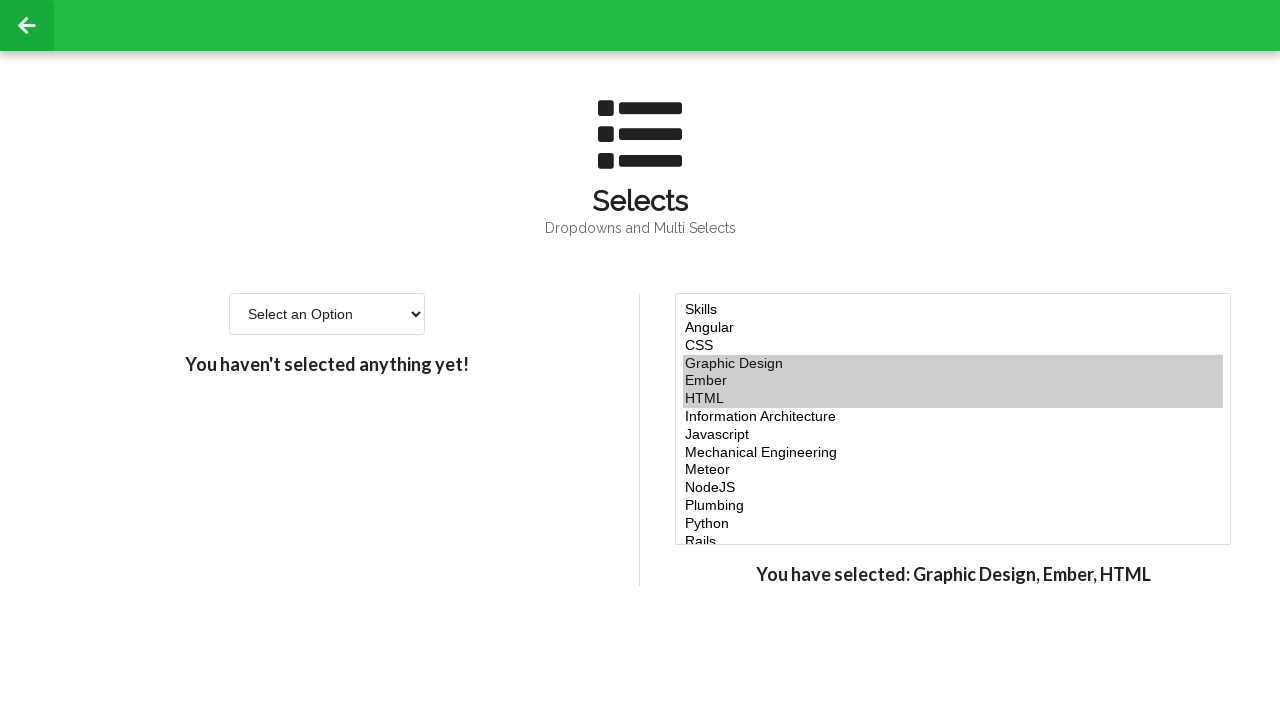

Added 'NodeJS' (node) value to current selections
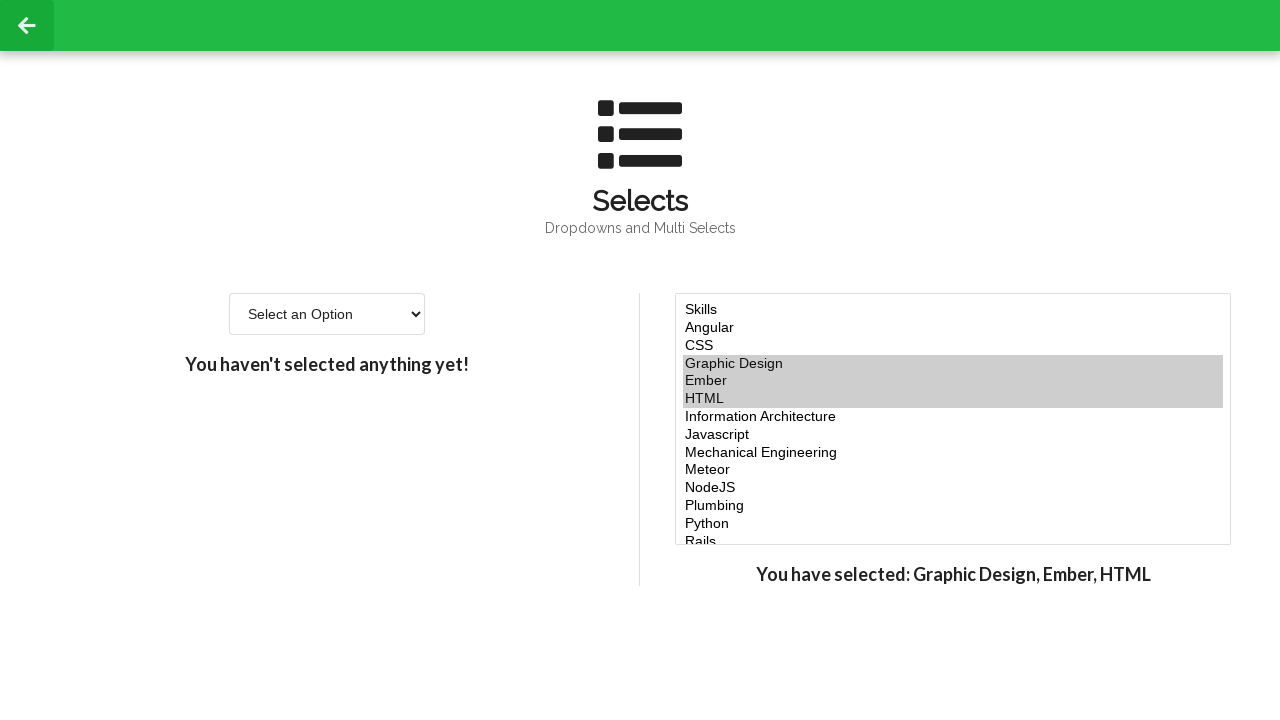

Updated multi-select to include NodeJS option on #multi-select
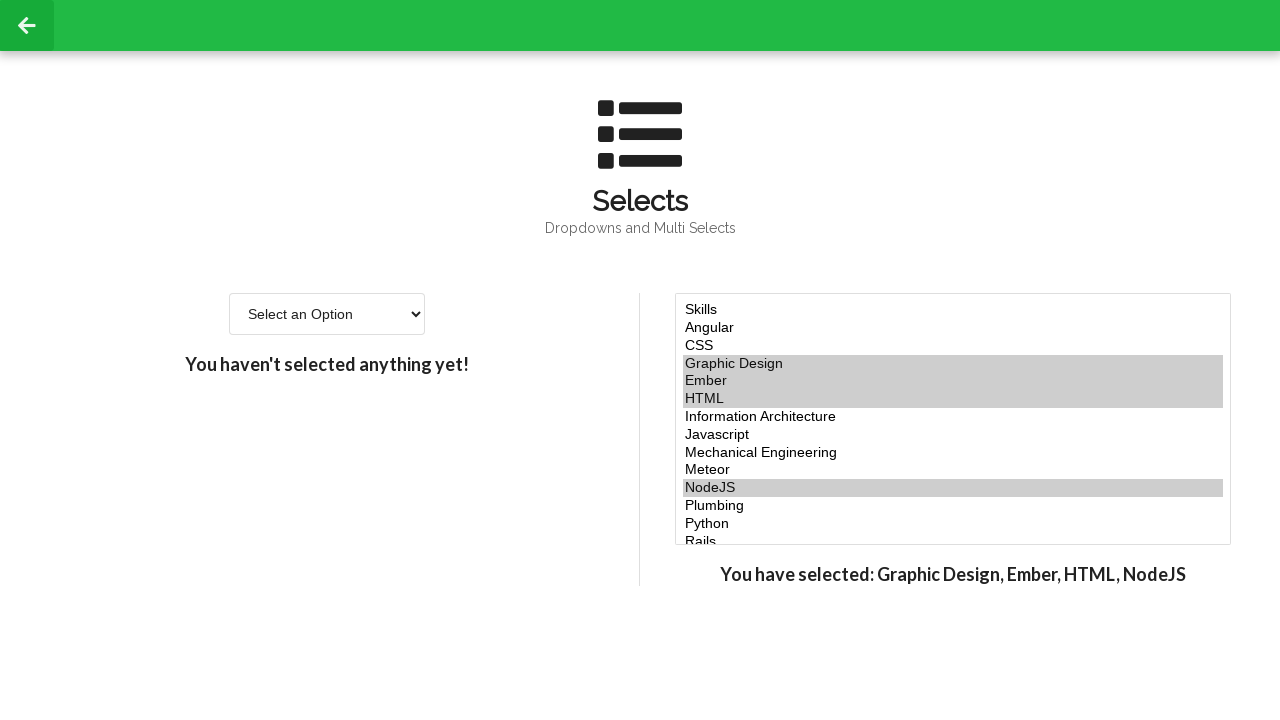

Retrieved current selections before deselecting 5th option
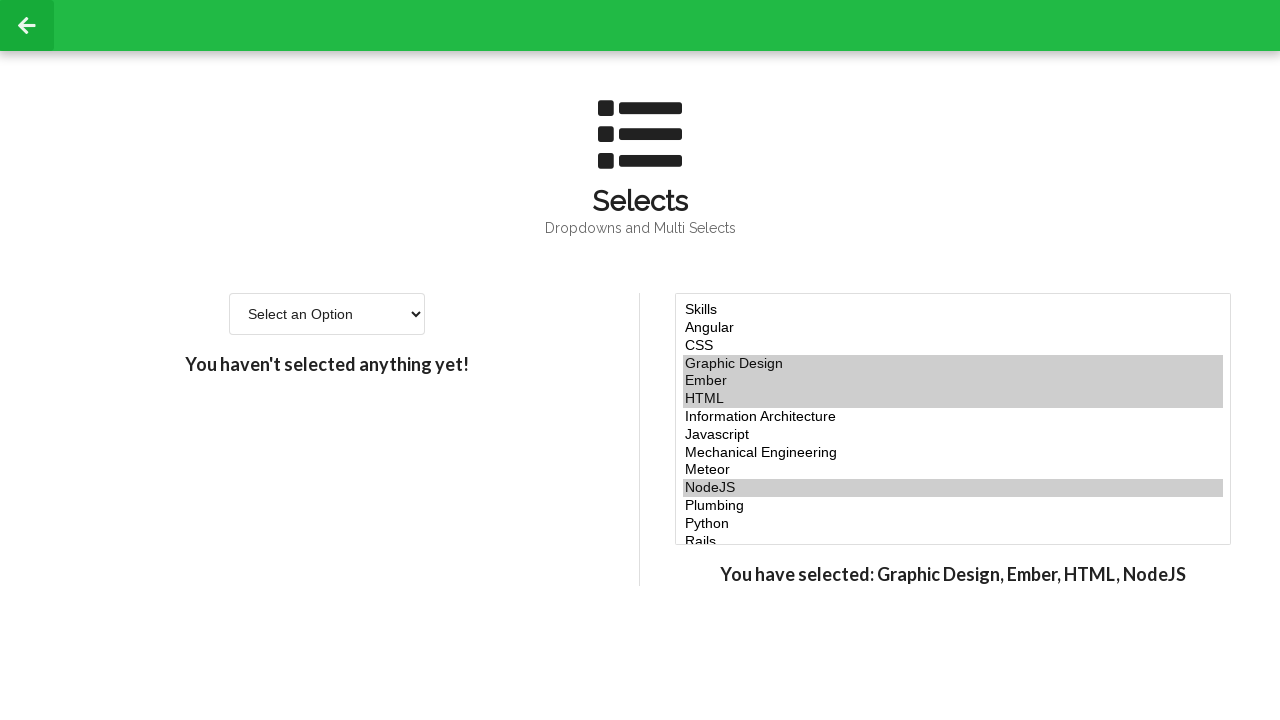

Identified value of 5th option to be removed
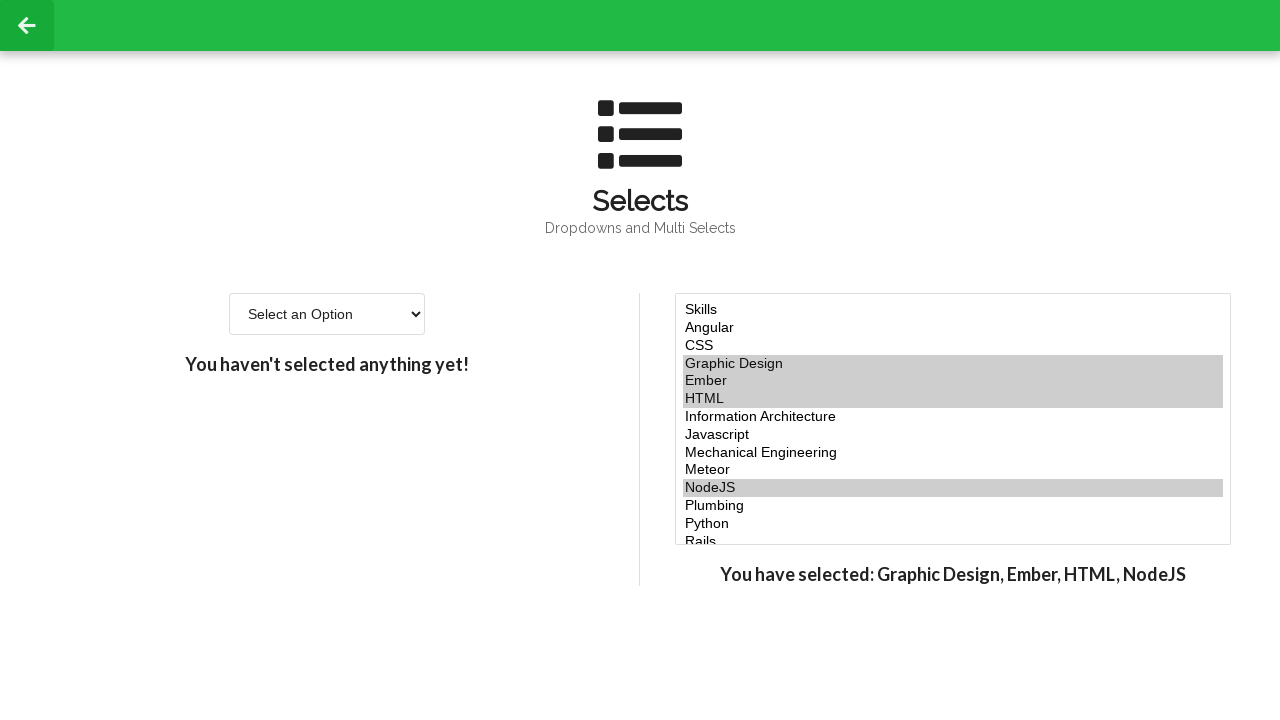

Removed 5th option from current selections list
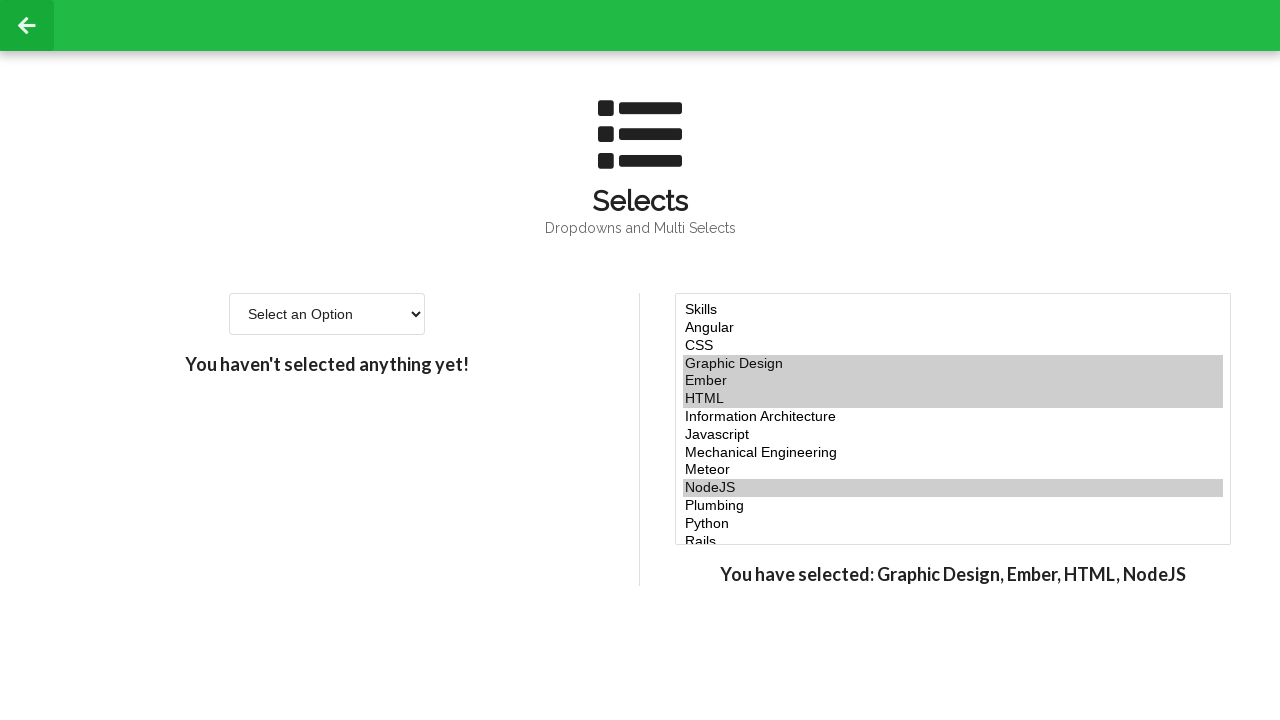

Updated multi-select to deselect 5th option on #multi-select
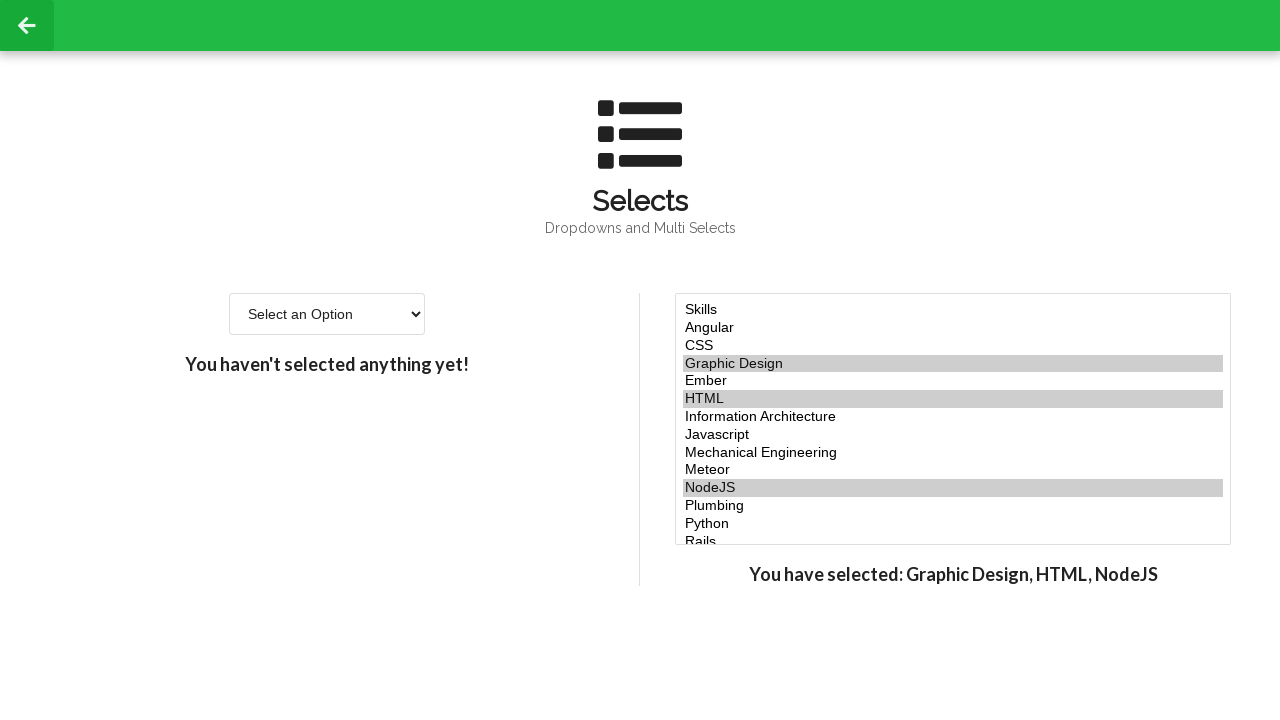

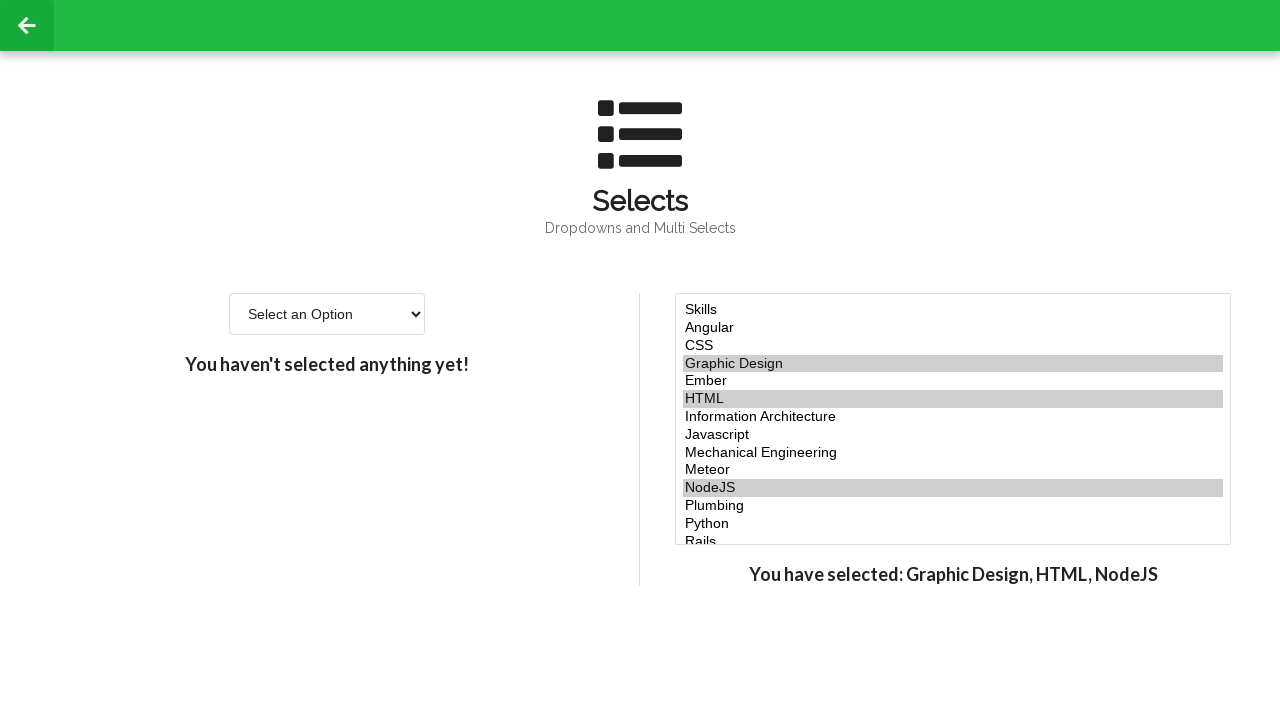